Tests the timer alert functionality by clicking a button that triggers an alert after a delay, then handles the alert

Starting URL: https://demoqa.com/alerts

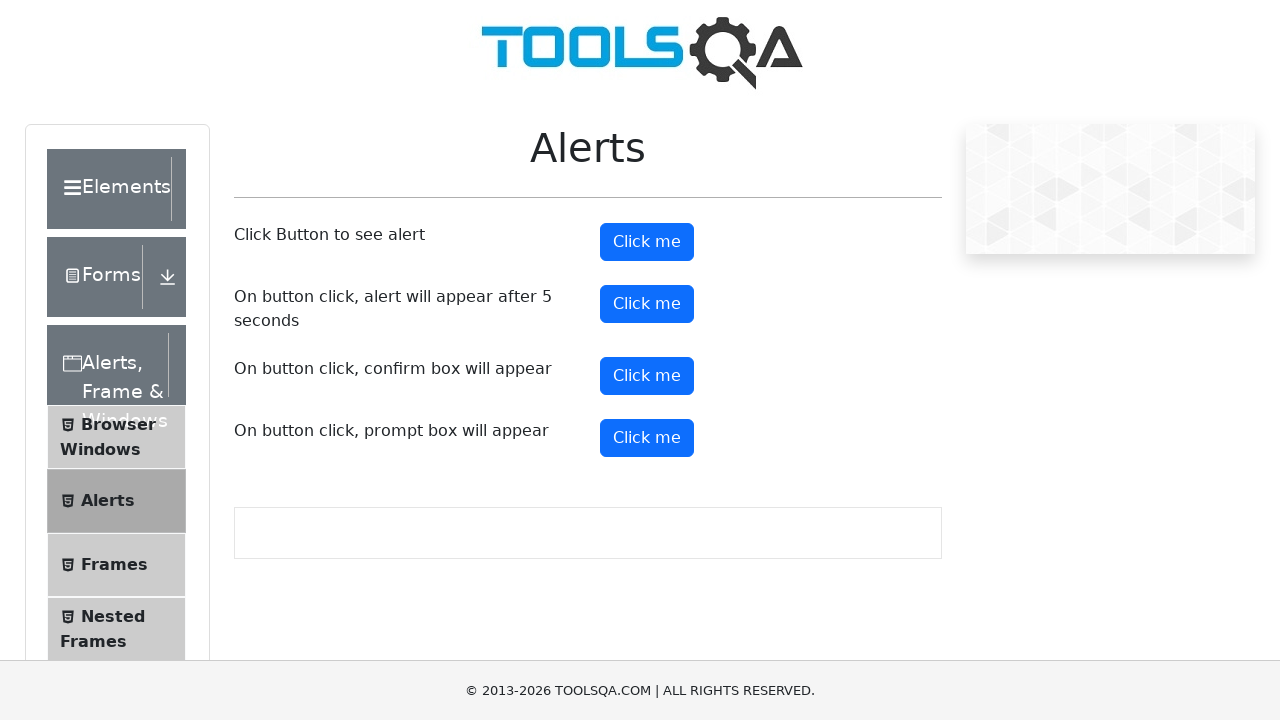

Clicked timer alert button at (647, 304) on #timerAlertButton
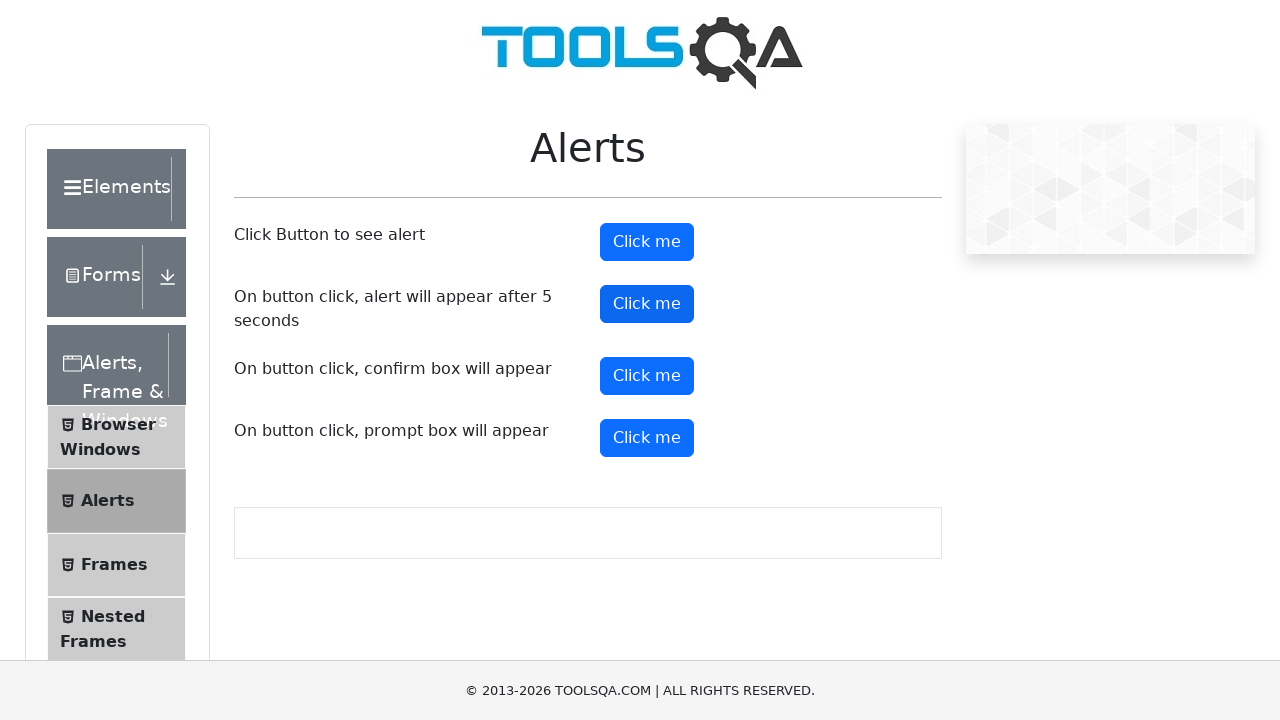

Waited 6 seconds for timer alert to trigger
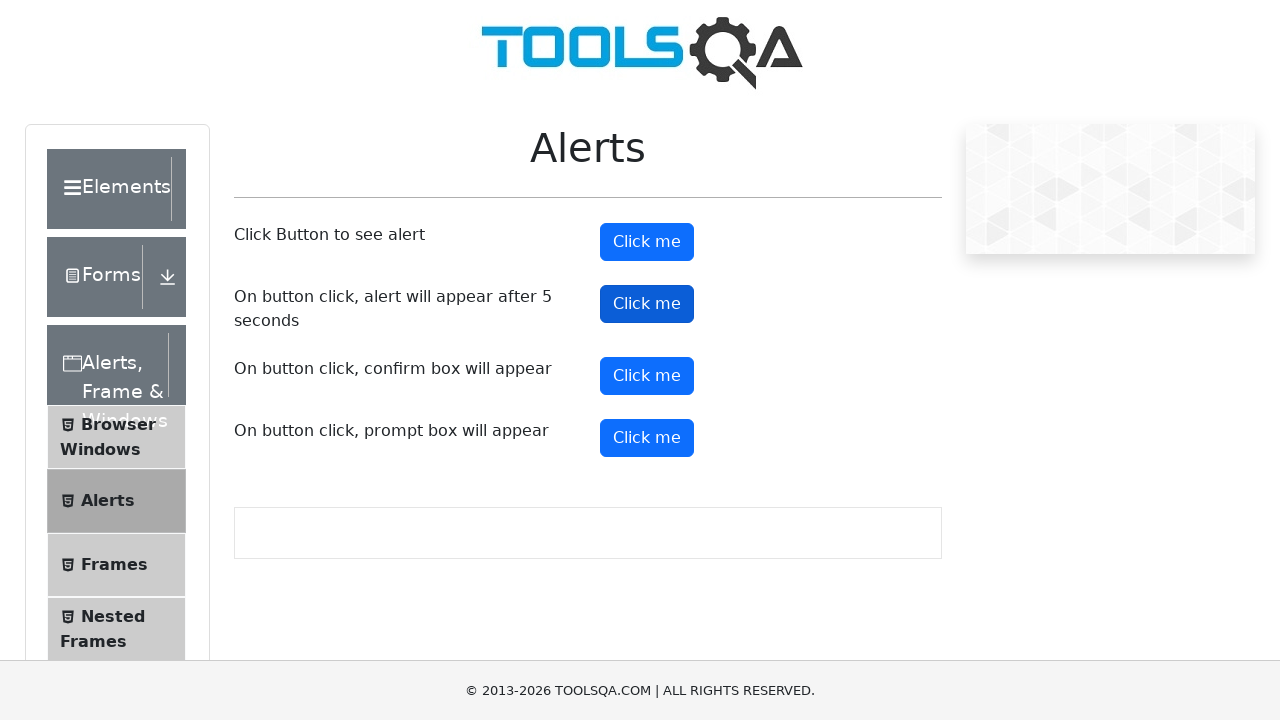

Set up dialog handler to accept alert
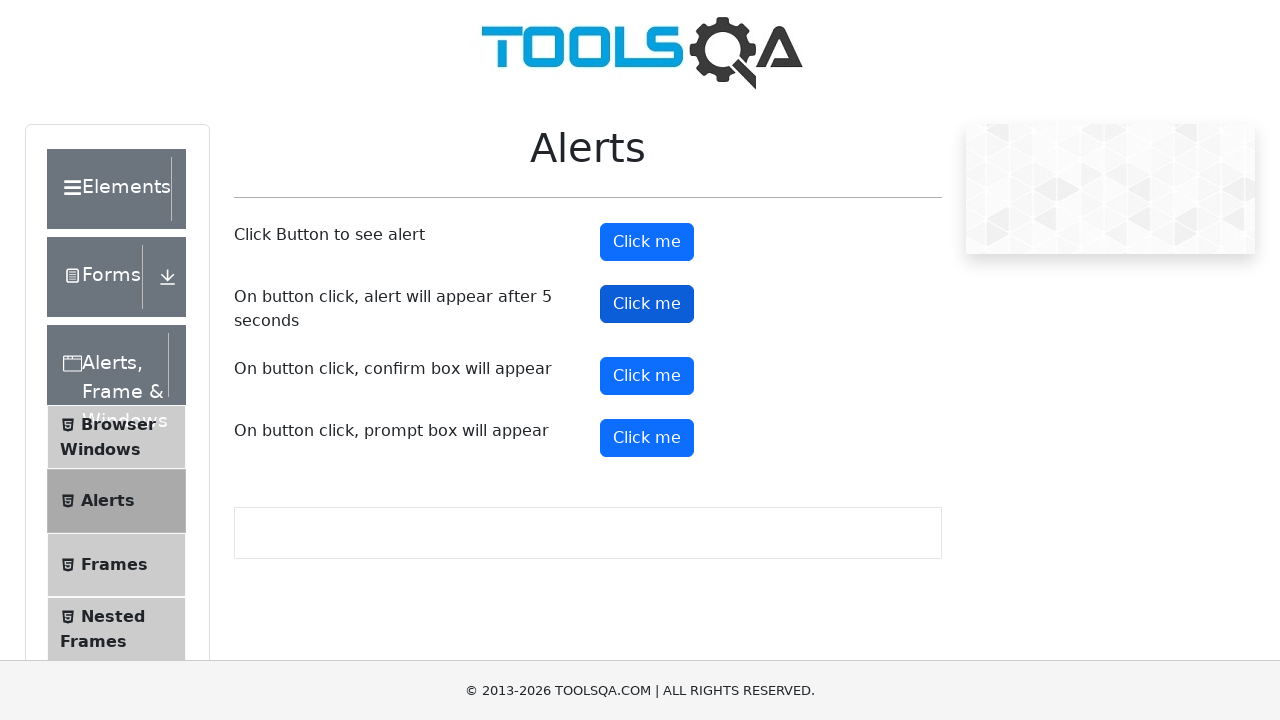

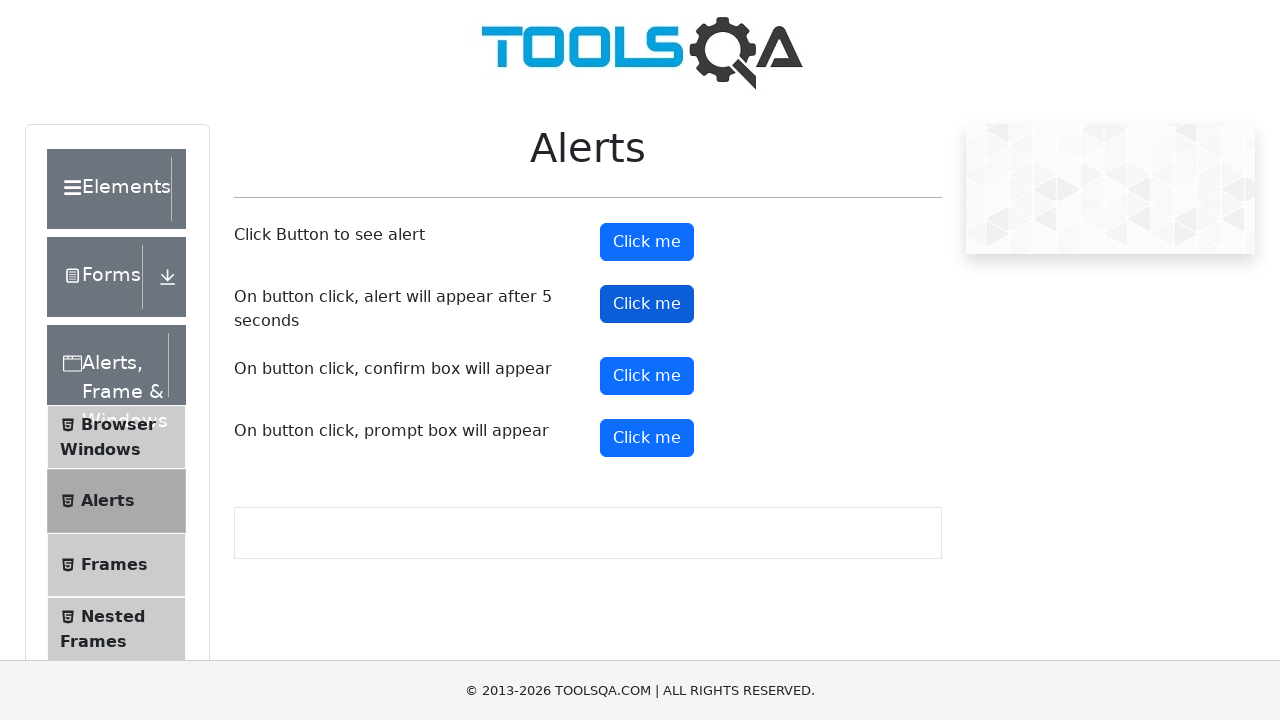